Tests drag and drop functionality with colored circles by dragging the red circle towards a target area

Starting URL: https://practice.expandtesting.com/drag-and-drop-circles

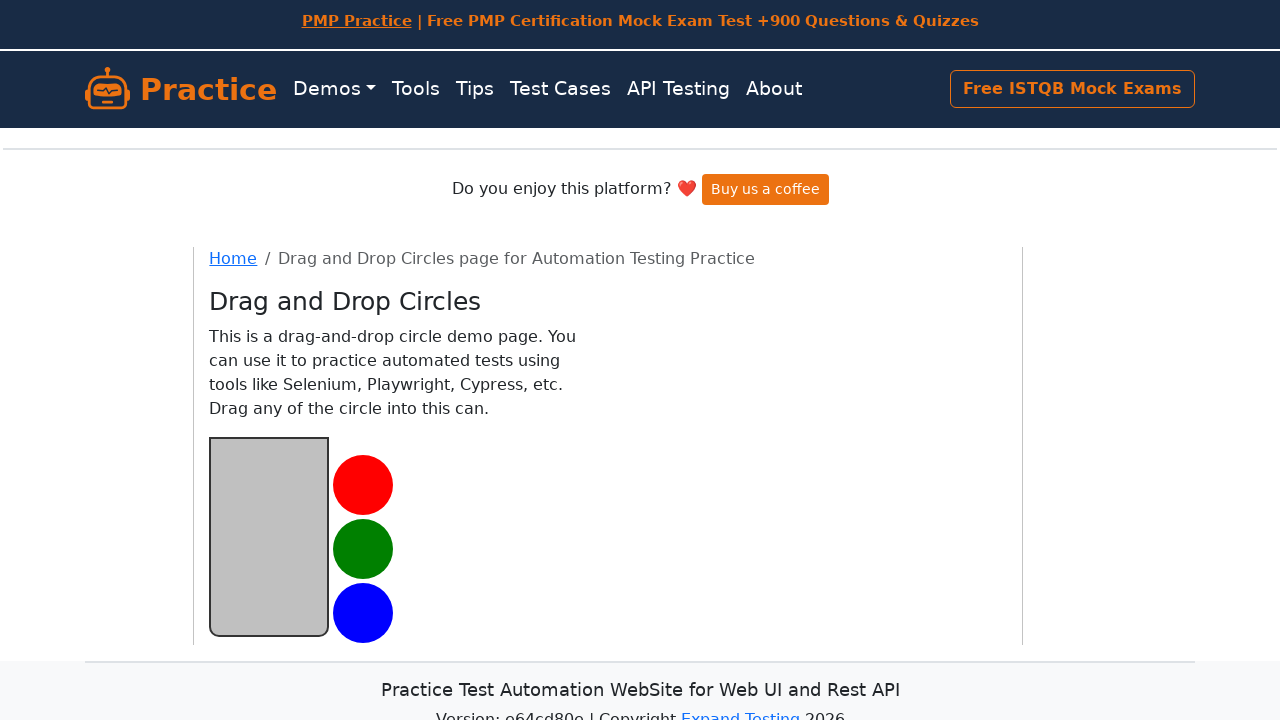

Located target and red circle elements
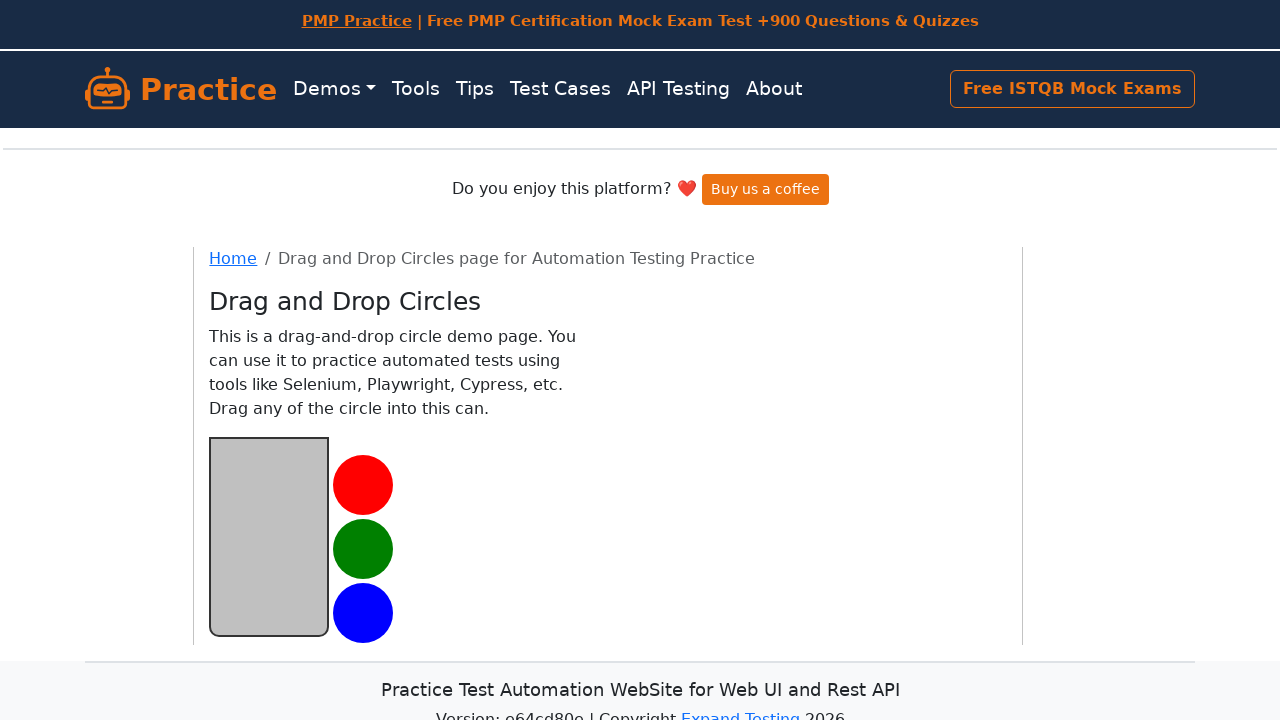

Red circle element became visible
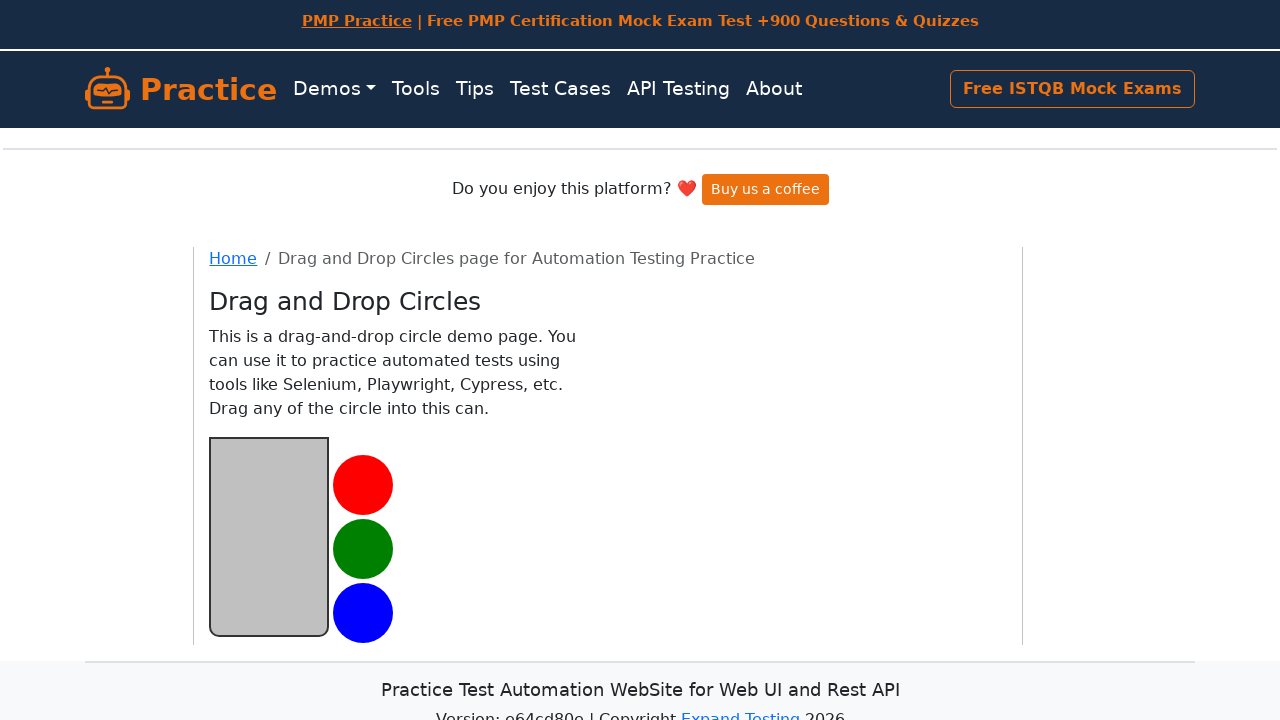

Retrieved target bounding box coordinates
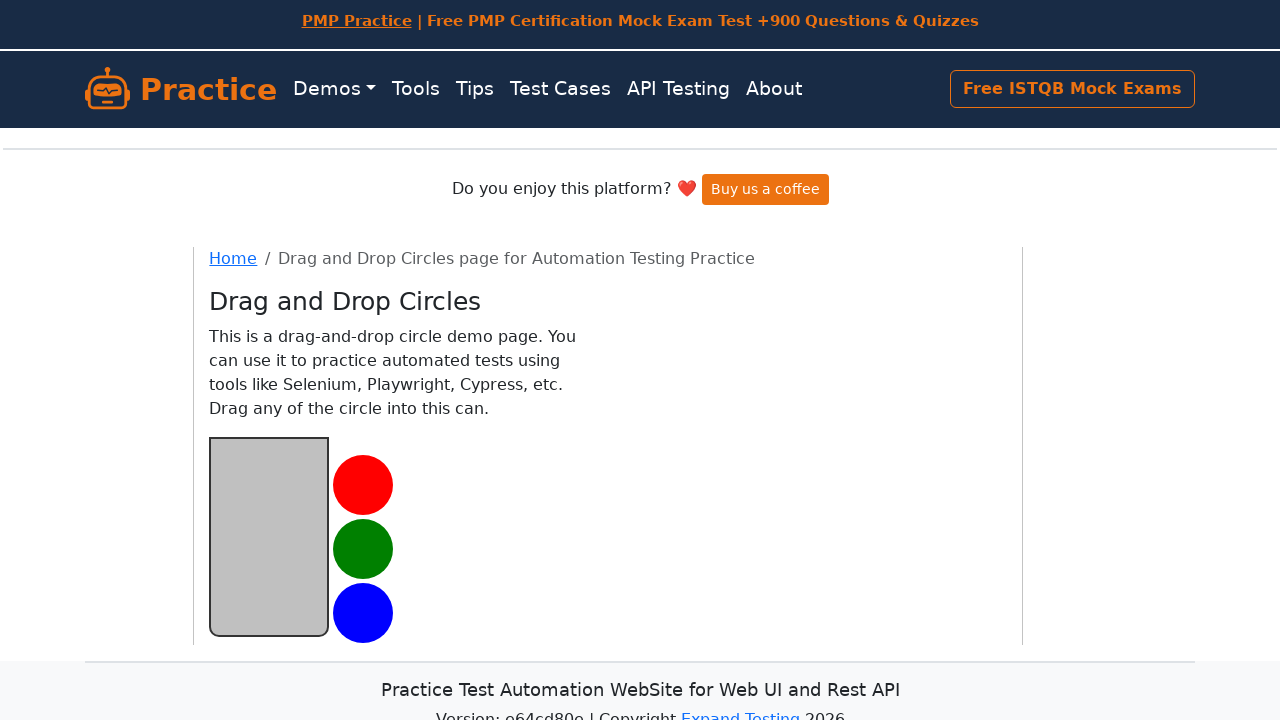

Dragged red circle towards target area at (269, 536)
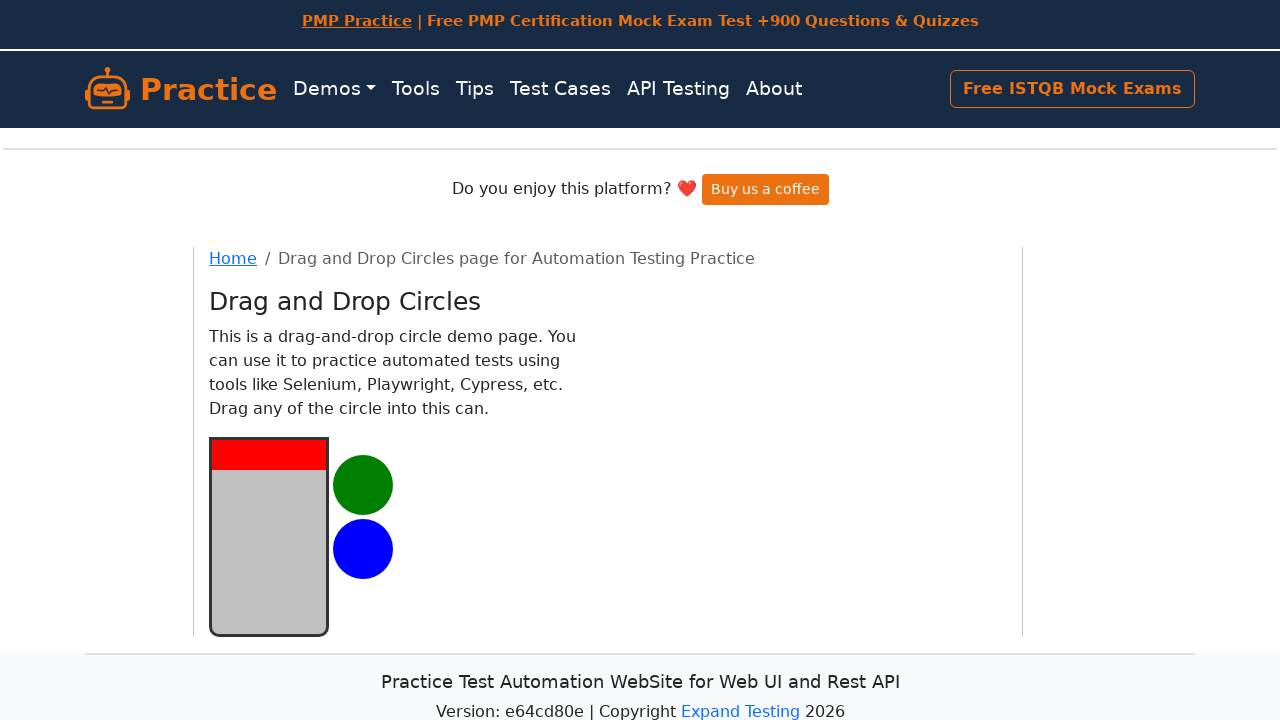

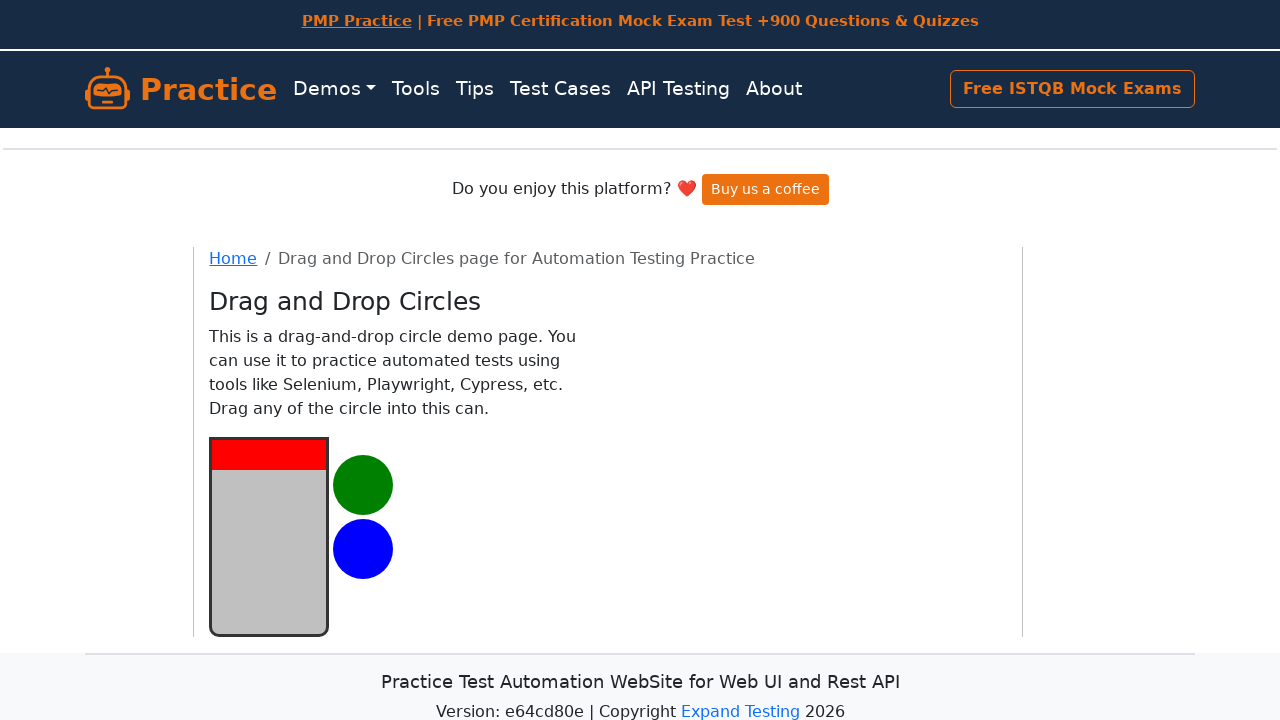